Tests that the video page loads correctly and does not display a 404 error

Starting URL: https://egundem.com/search/video

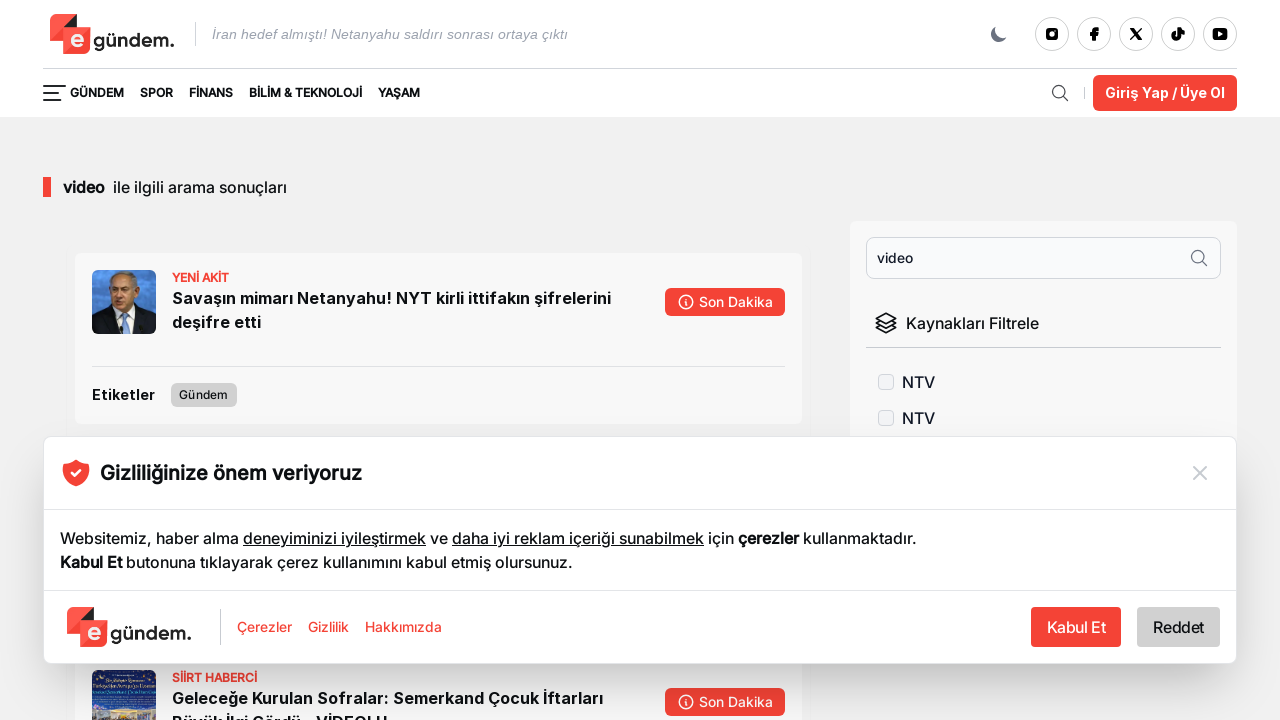

Waited for page to load (domcontentloaded state)
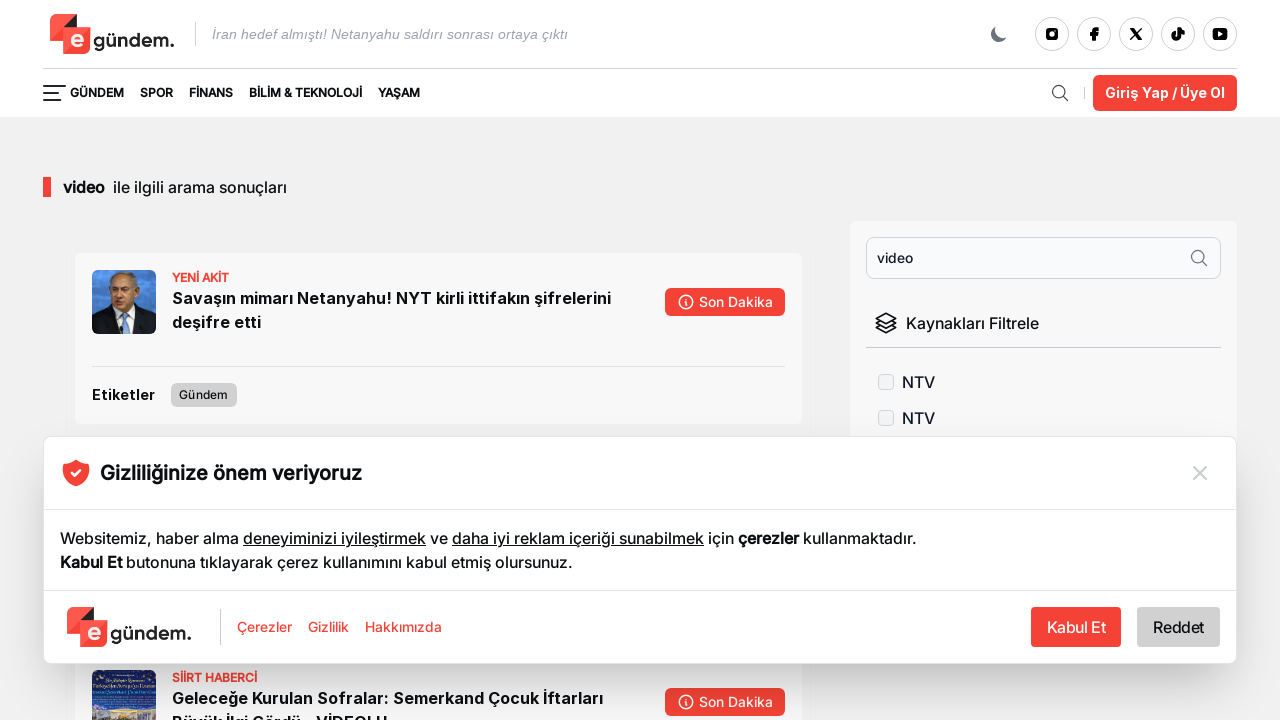

Located header elements (h1, h2)
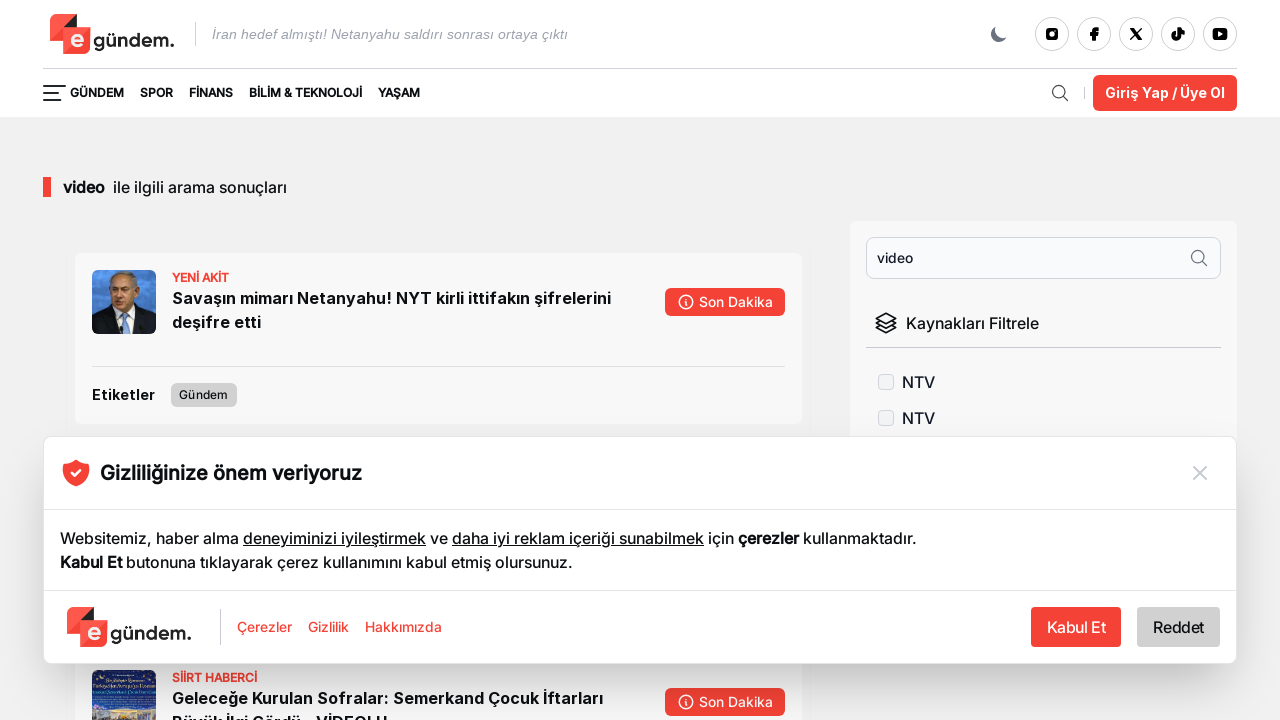

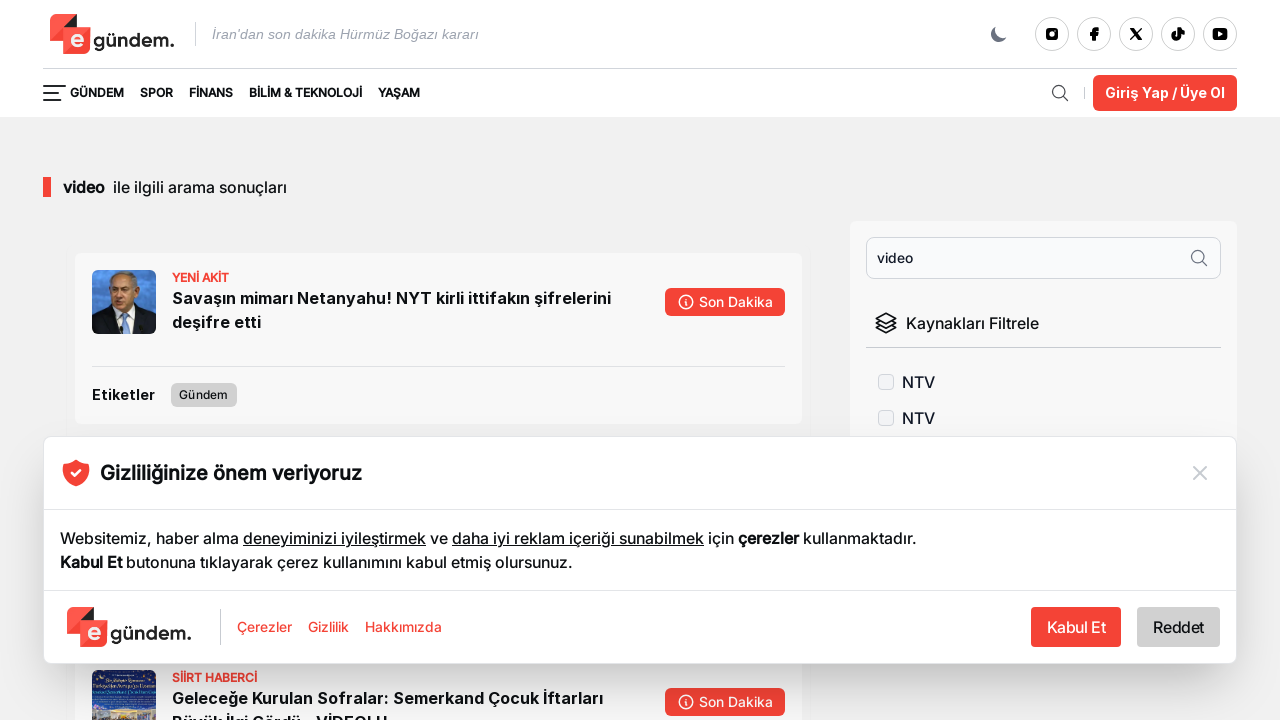